Tests infinite scroll functionality by scrolling down the page 750 pixels using JavaScript execution. The test verifies the page can handle scroll actions on an infinite scroll page.

Starting URL: https://practice.cydeo.com/infinite_scroll

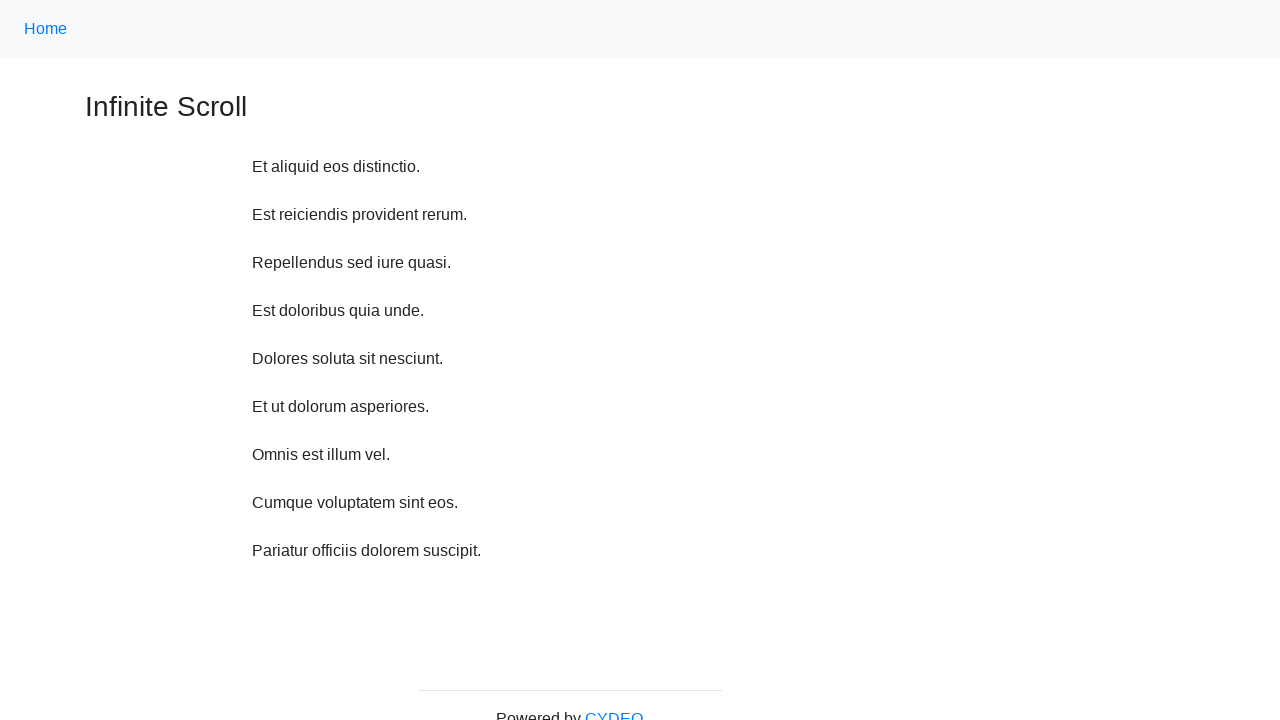

Waited for page to load (domcontentloaded)
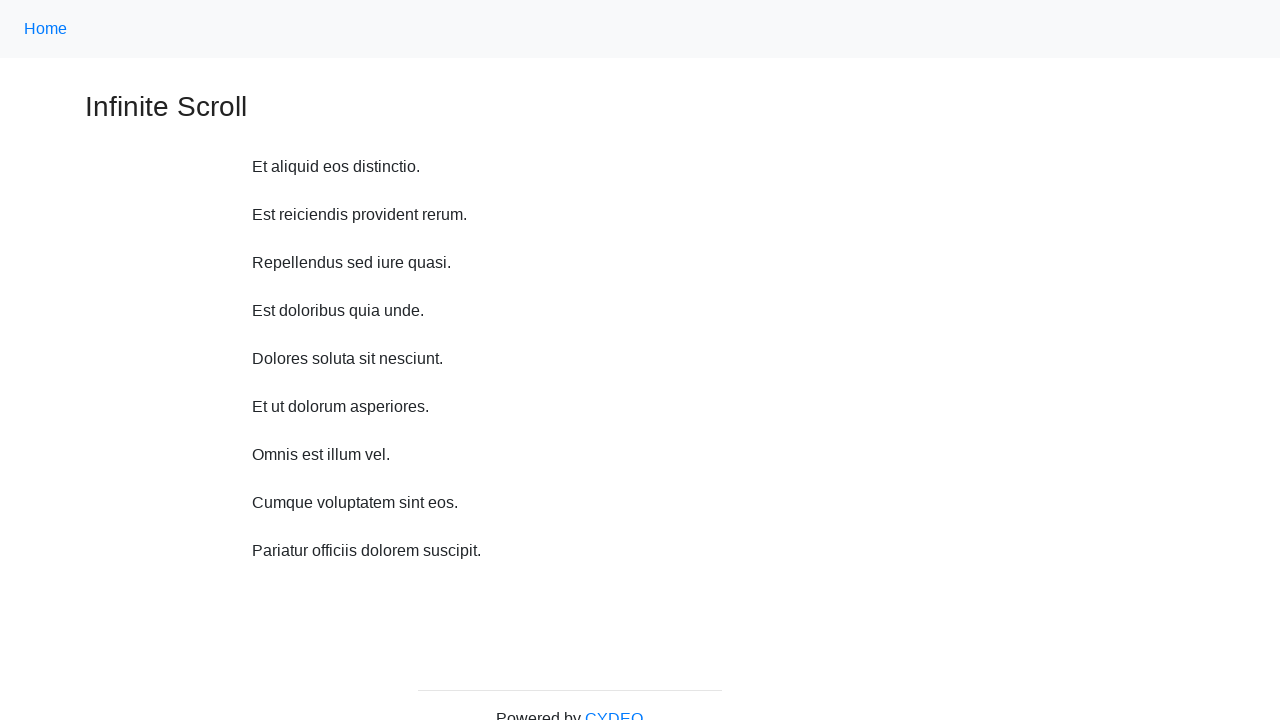

Executed JavaScript to scroll down 750 pixels
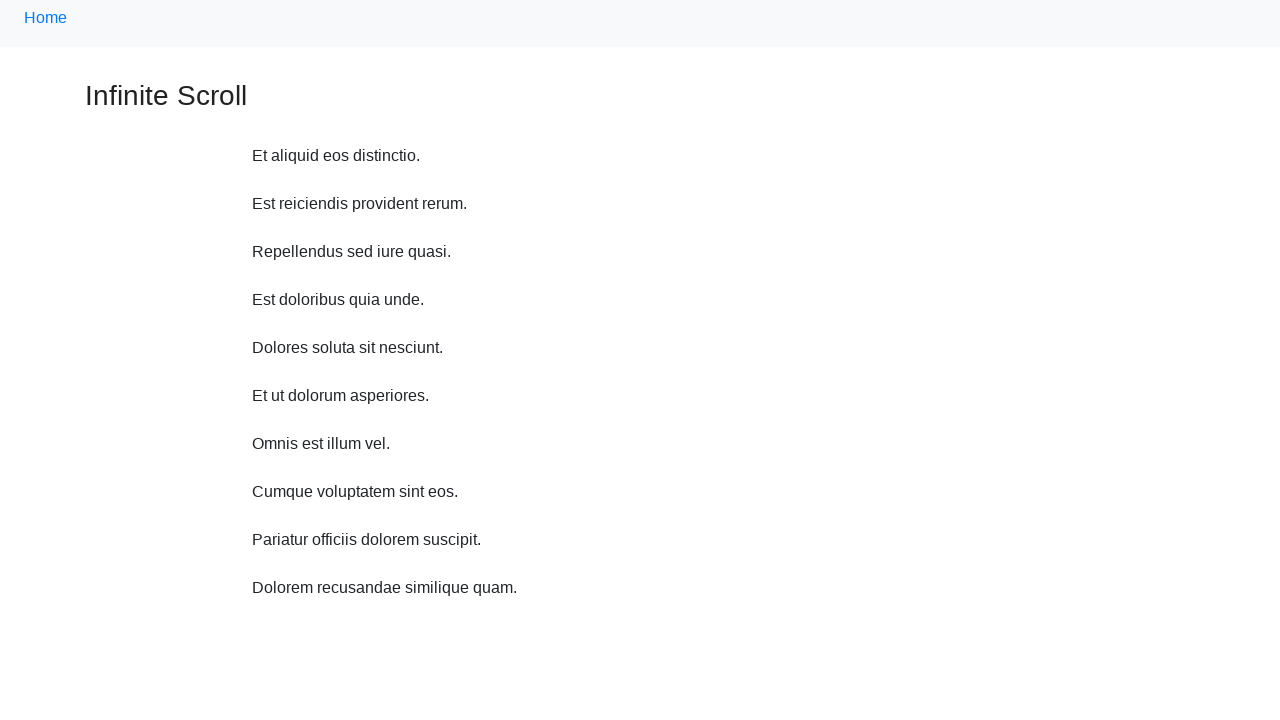

Waited 1 second for infinite scroll content to load
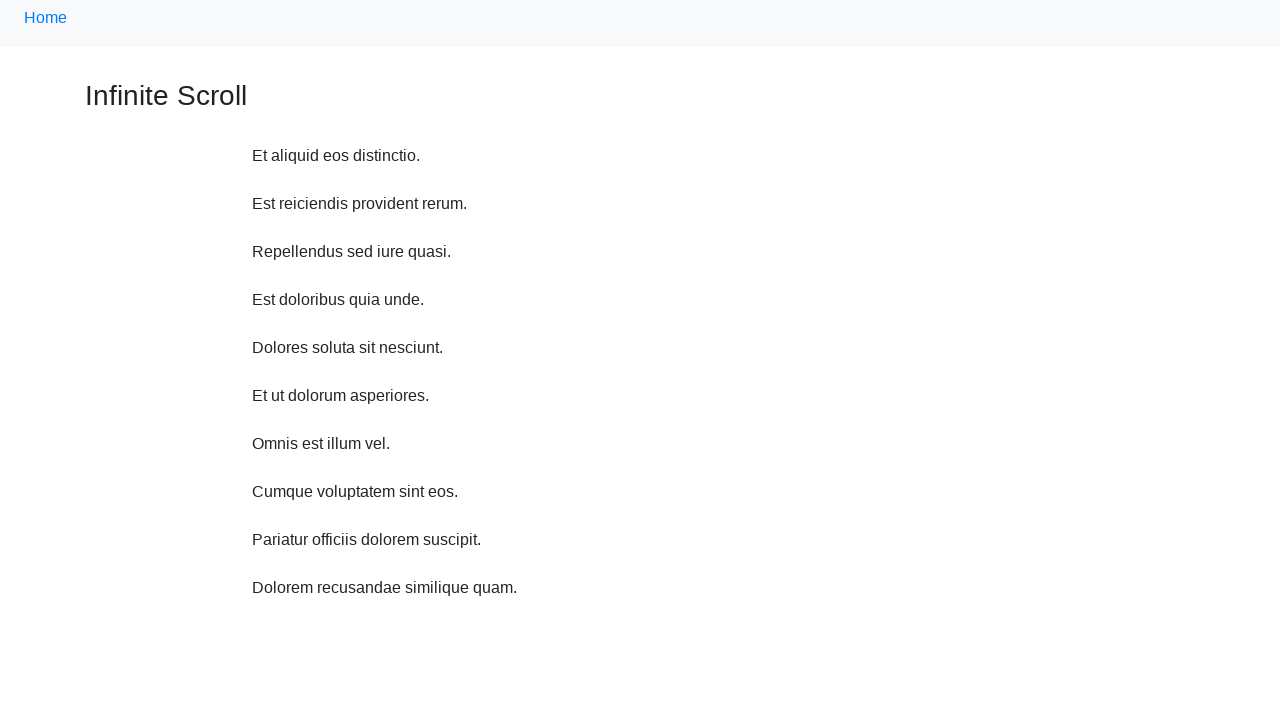

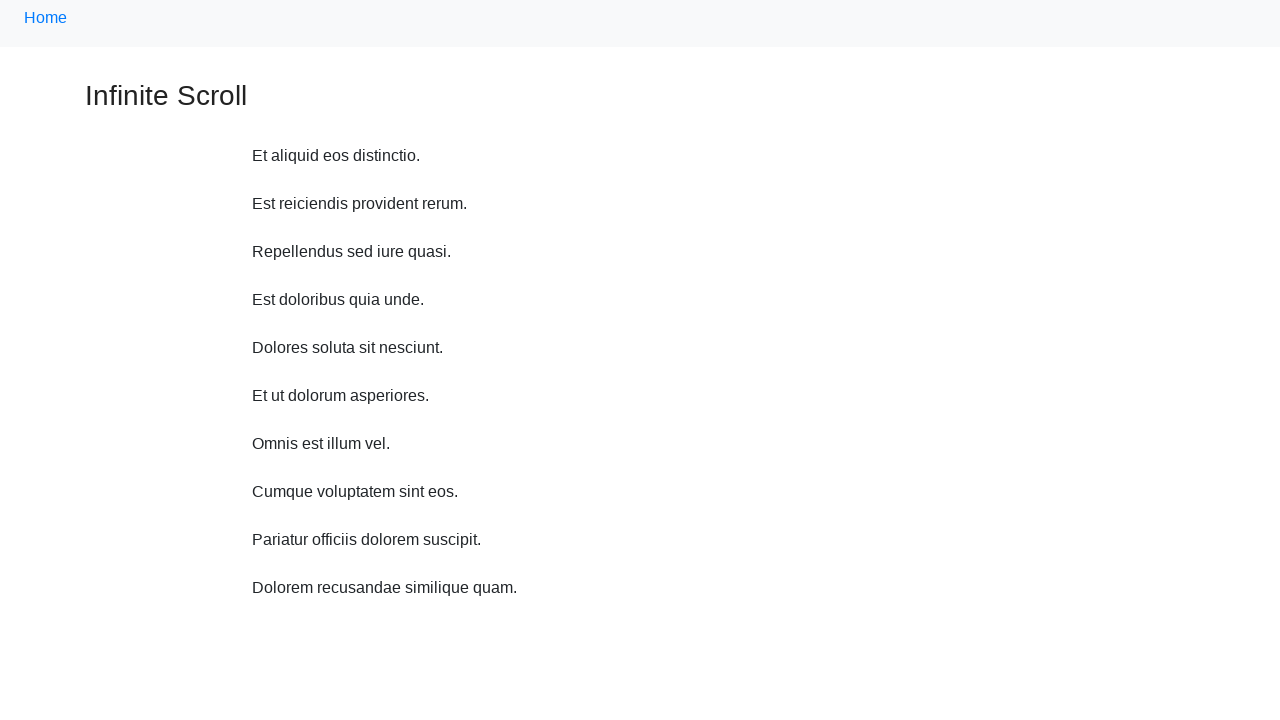